Selects the male gender radio button on the registration form and verifies the selection.

Starting URL: http://demo.automationtesting.in/Register.html

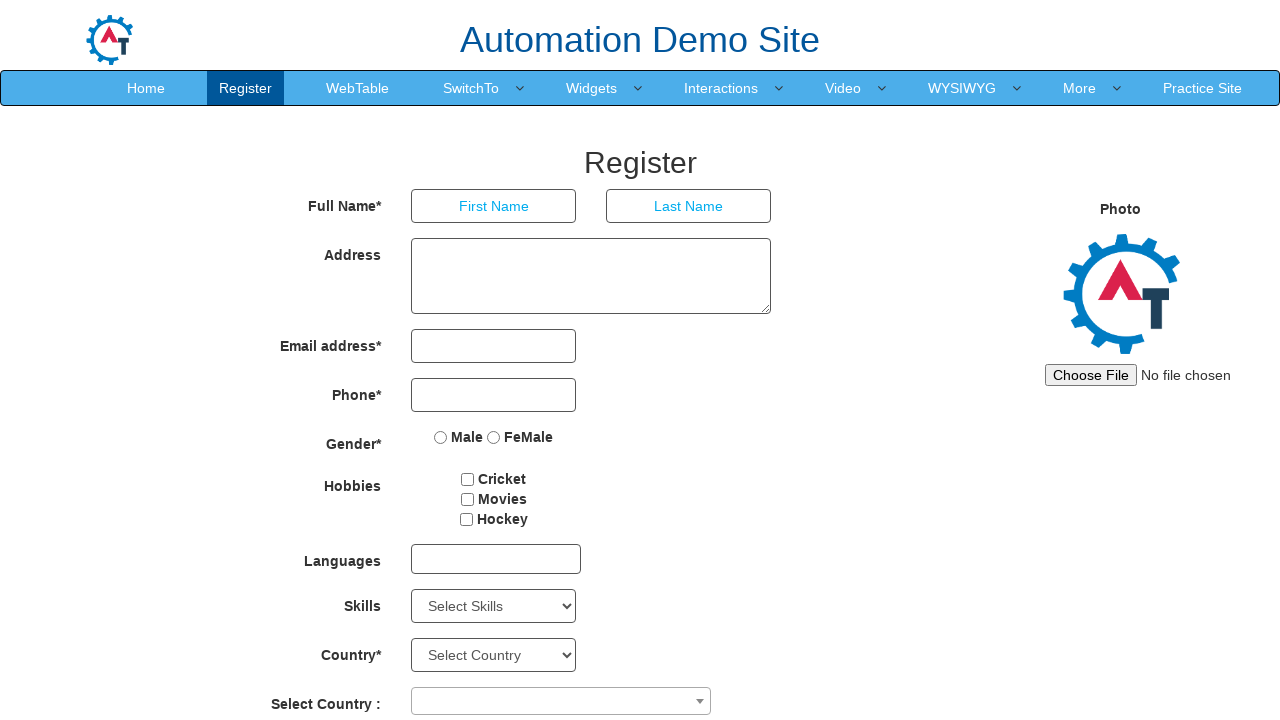

Clicked the male gender radio button on the registration form at (441, 437) on input[value='Male']
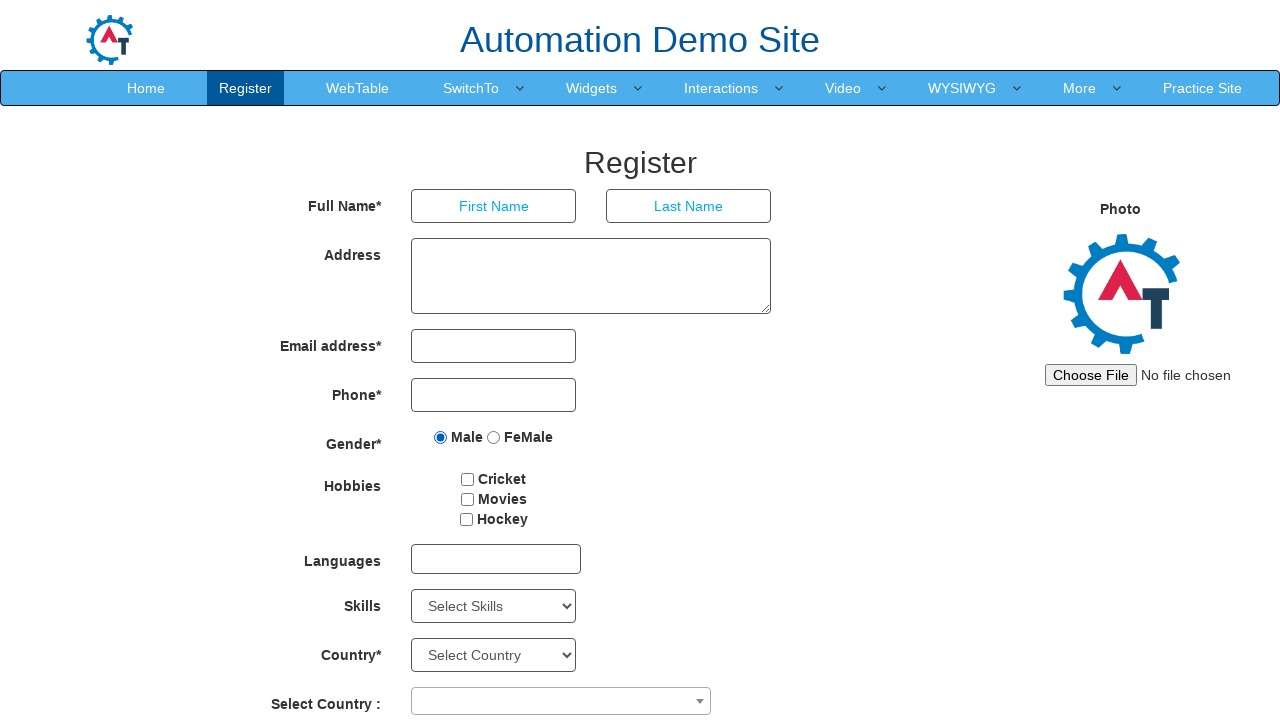

Verified that the male gender radio button is selected
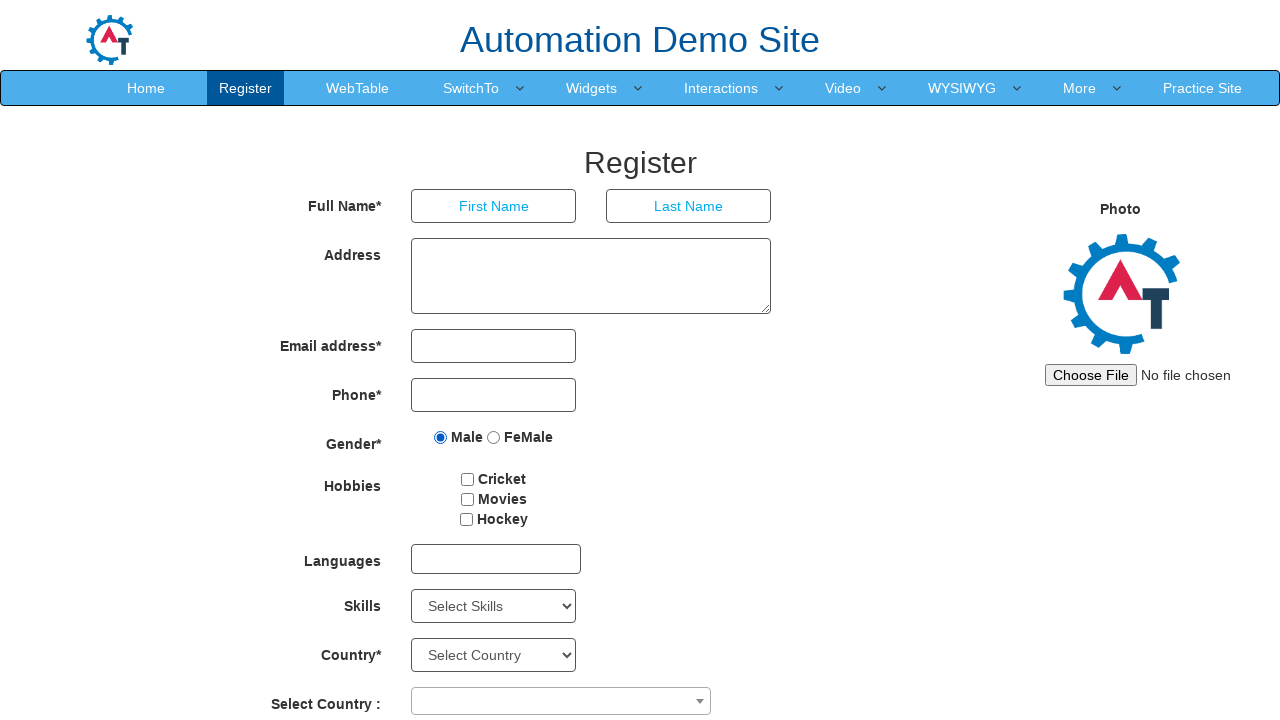

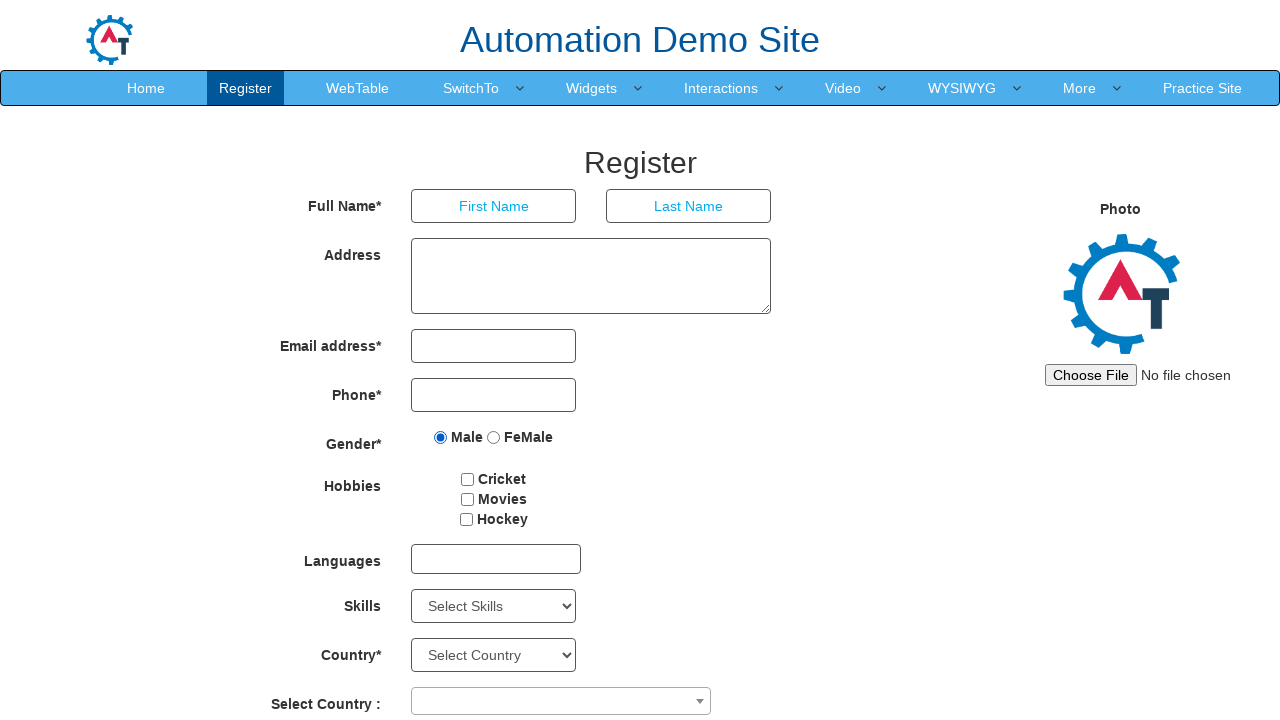